Tests the Abhibus bus ticket booking search form by entering source city (Trichy), destination city (Coimbatore), and travel date, simulating a user searching for available bus routes.

Starting URL: https://www.abhibus.com/bus-ticket-booking

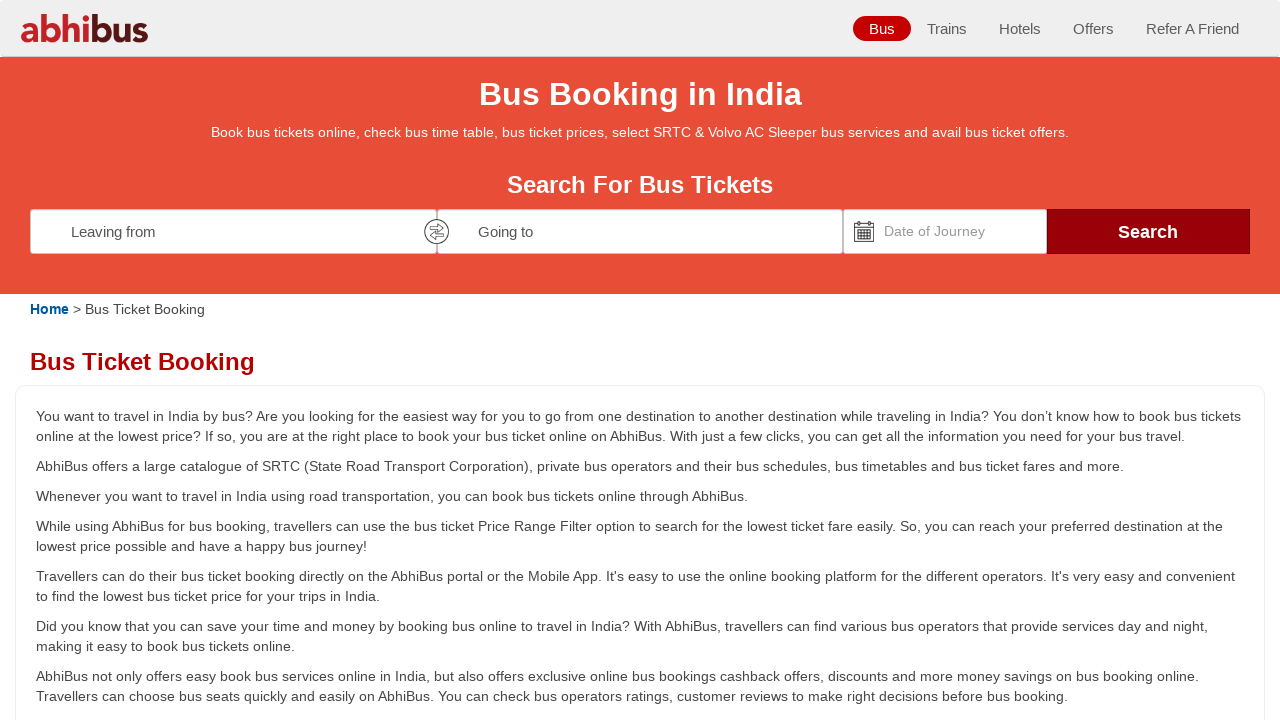

Navigated to Abhibus bus ticket booking page
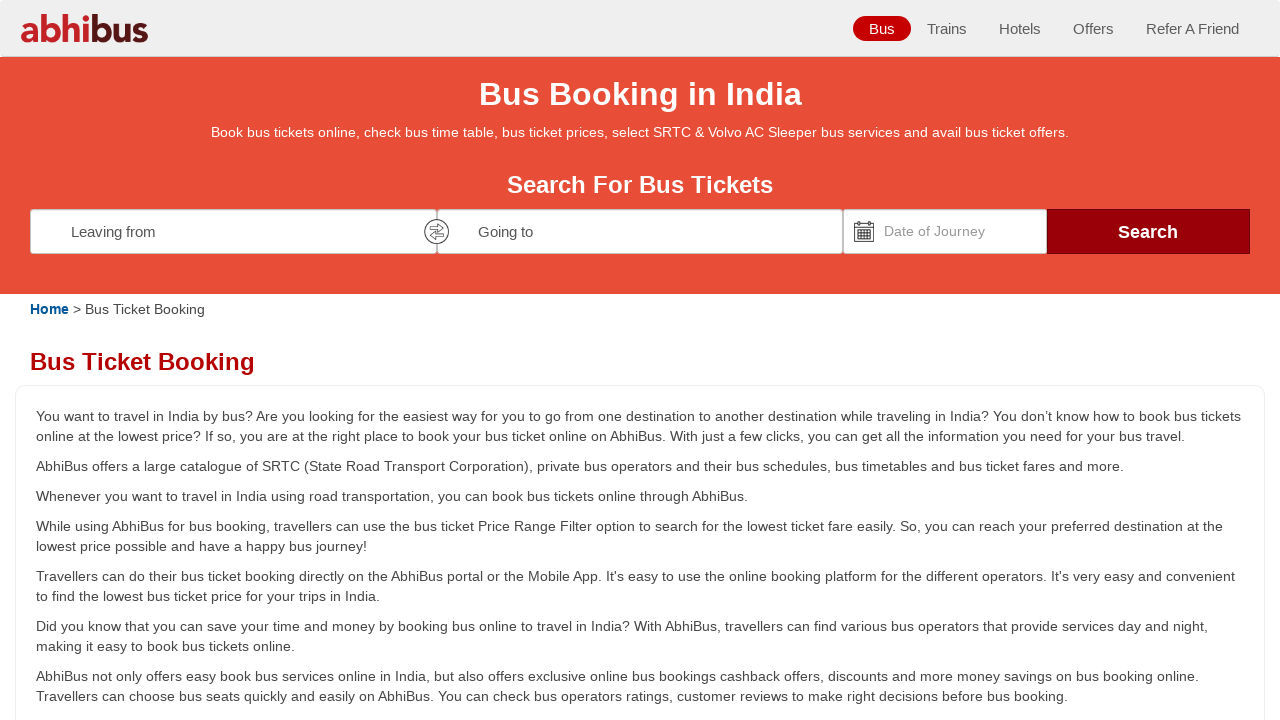

Entered source city 'Trichy' in the search form on #source
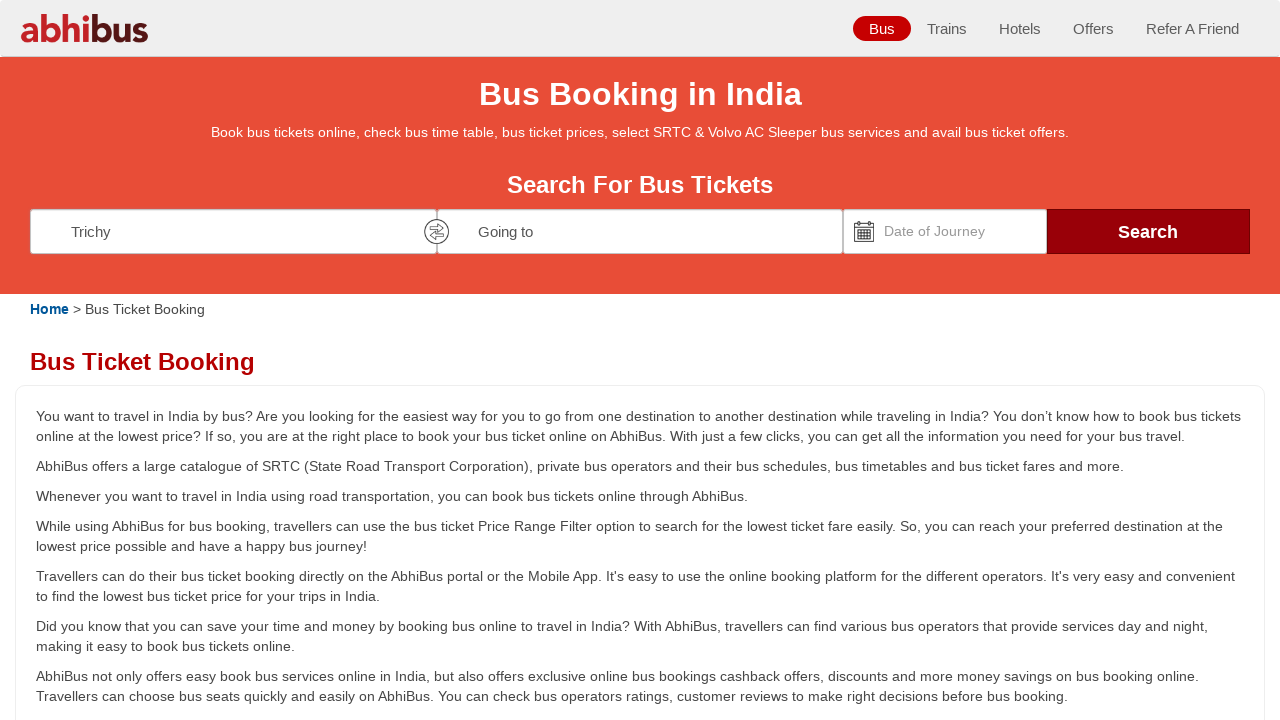

Entered destination city 'Coimbatore' in the search form on #destination
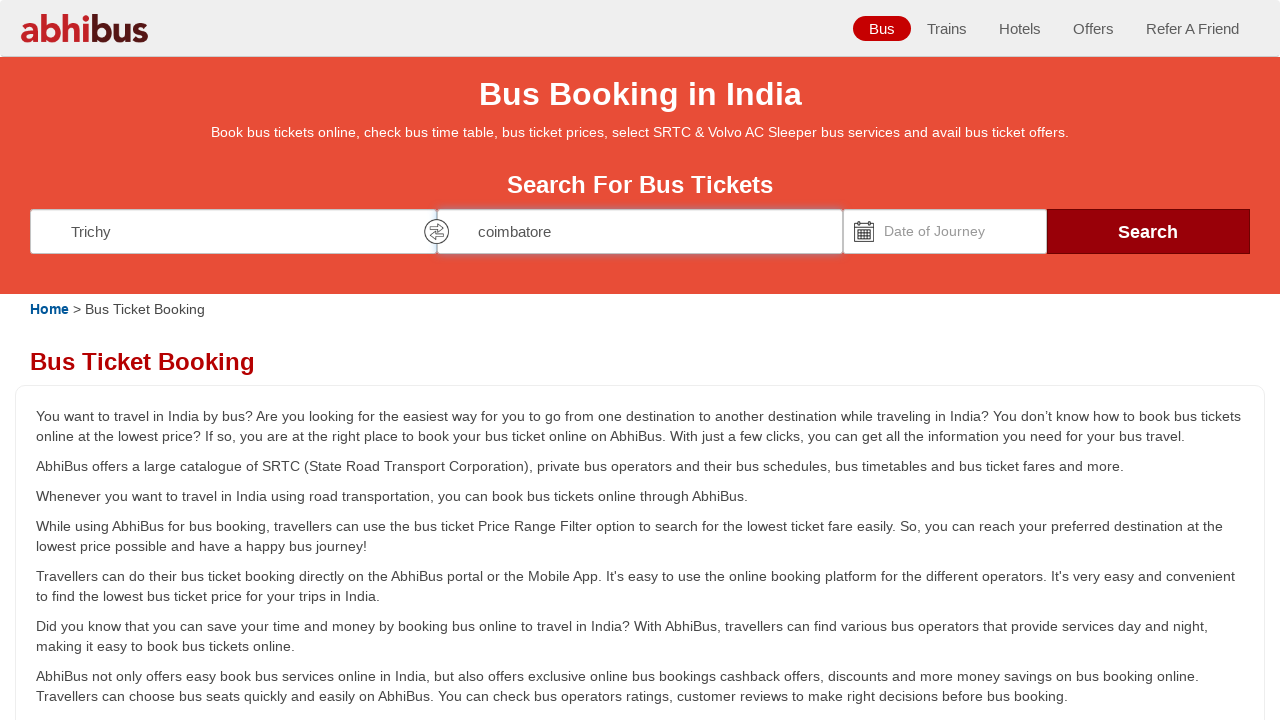

Set travel date to 15/06/2025 using JavaScript evaluation
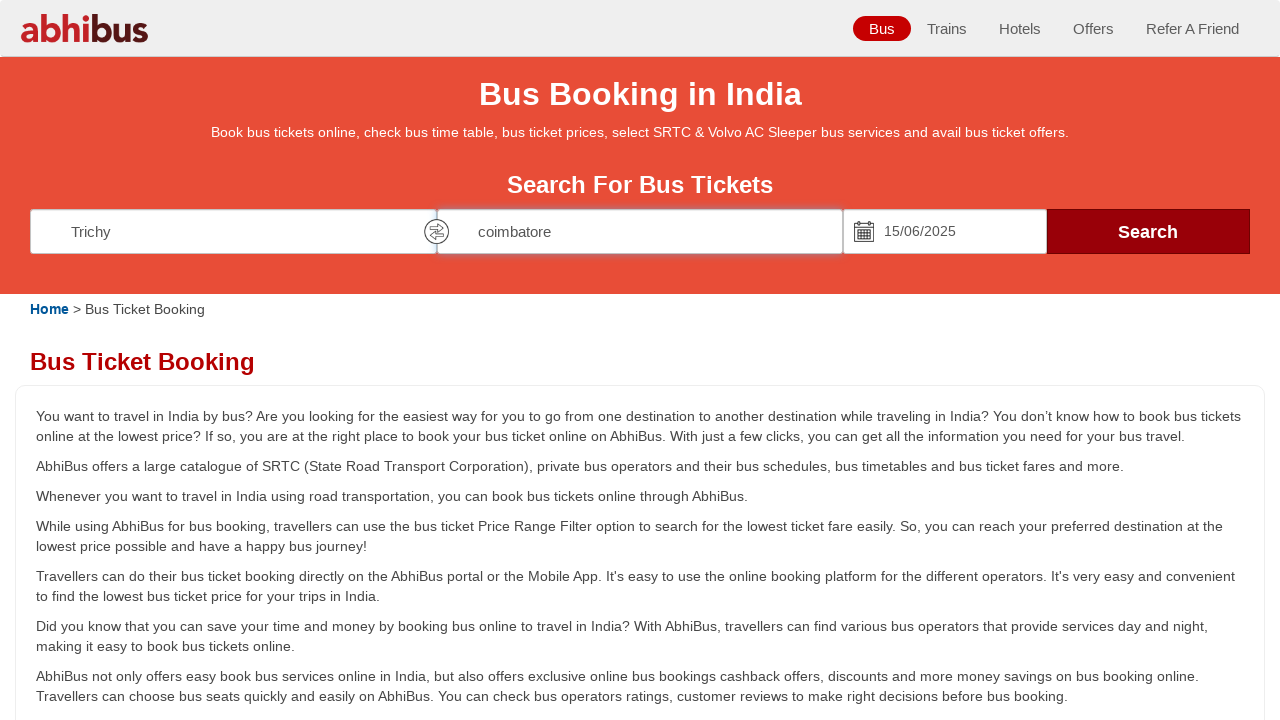

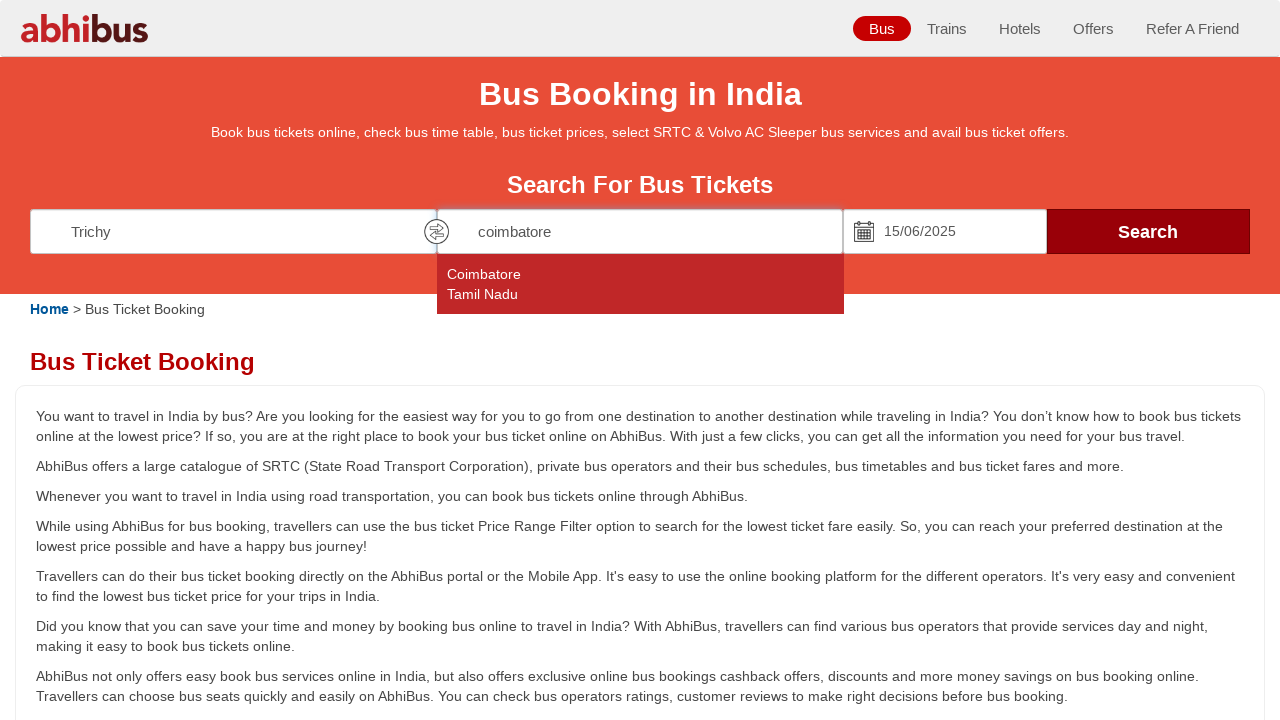